Tests a dependent dropdown list by selecting a country, waiting for states to load, then selecting a state (Picardie) from the dependent dropdown.

Starting URL: http://phppot.com/demo/jquery-dependent-dropdown-list-countries-and-states/

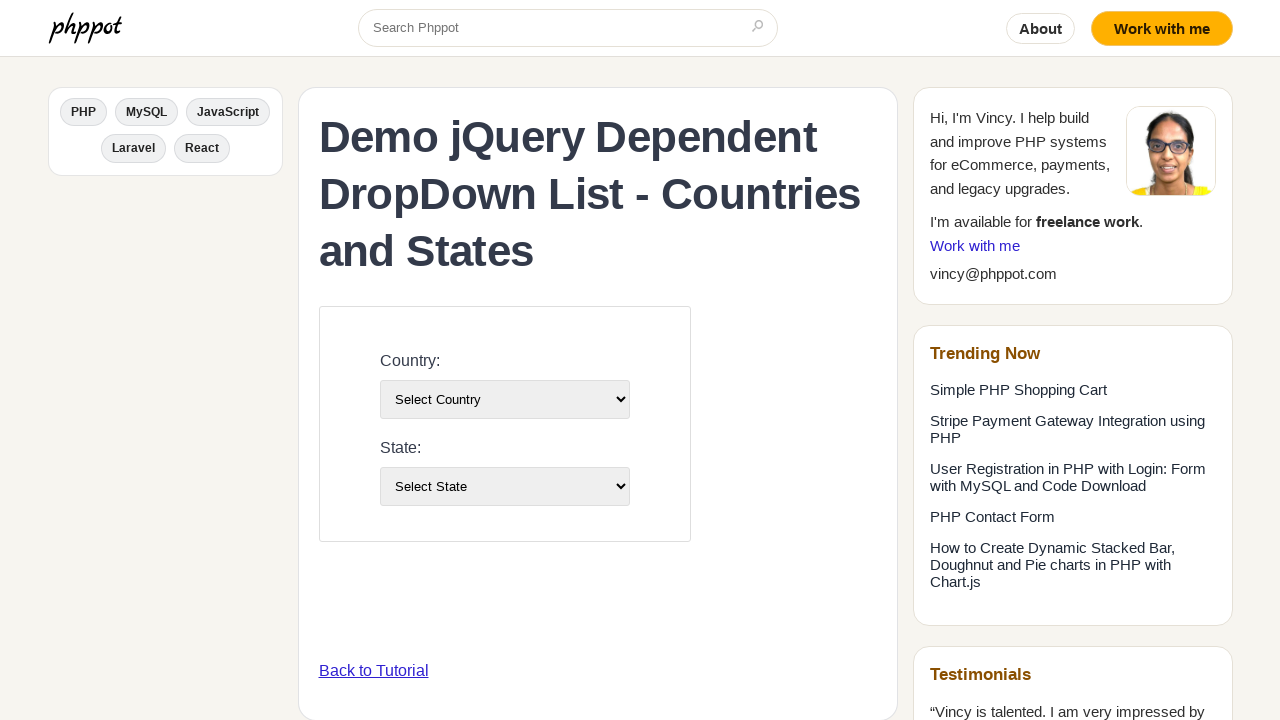

Selected France (index 3) from country dropdown on select#country-list
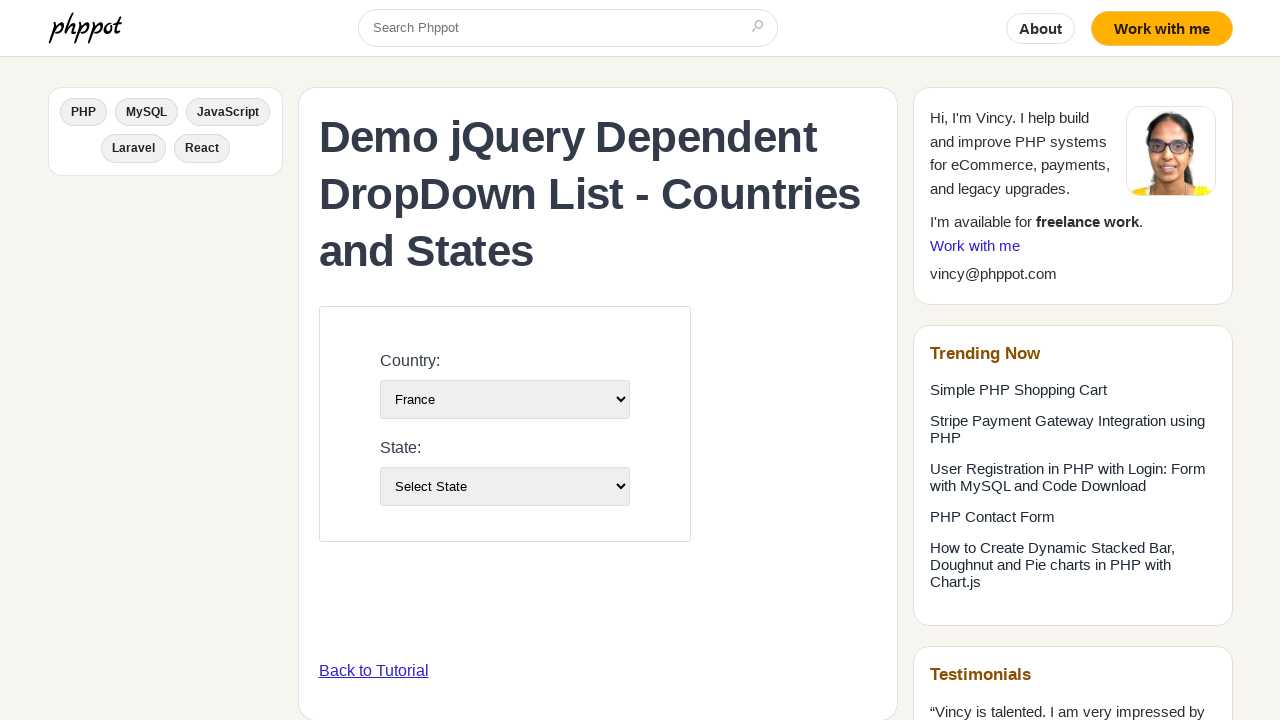

Clicked country dropdown to trigger state loading at (504, 399) on select#country-list
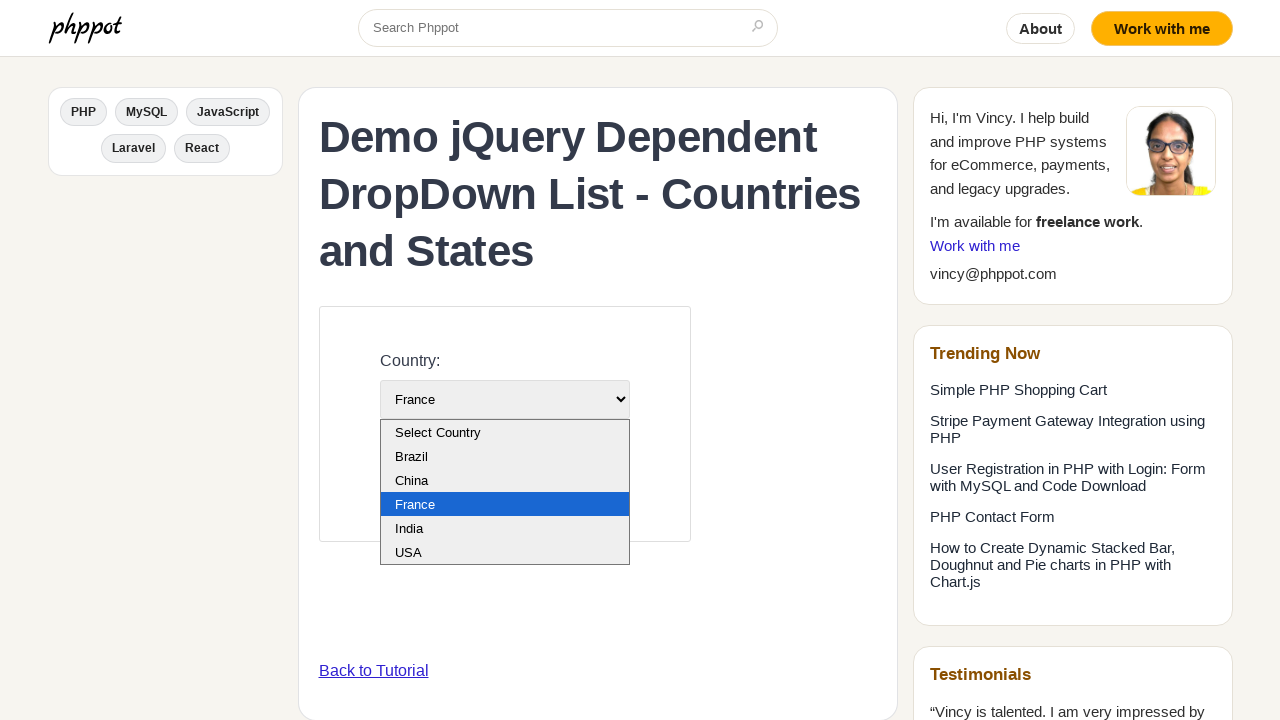

Waited 2000ms for state dropdown to populate
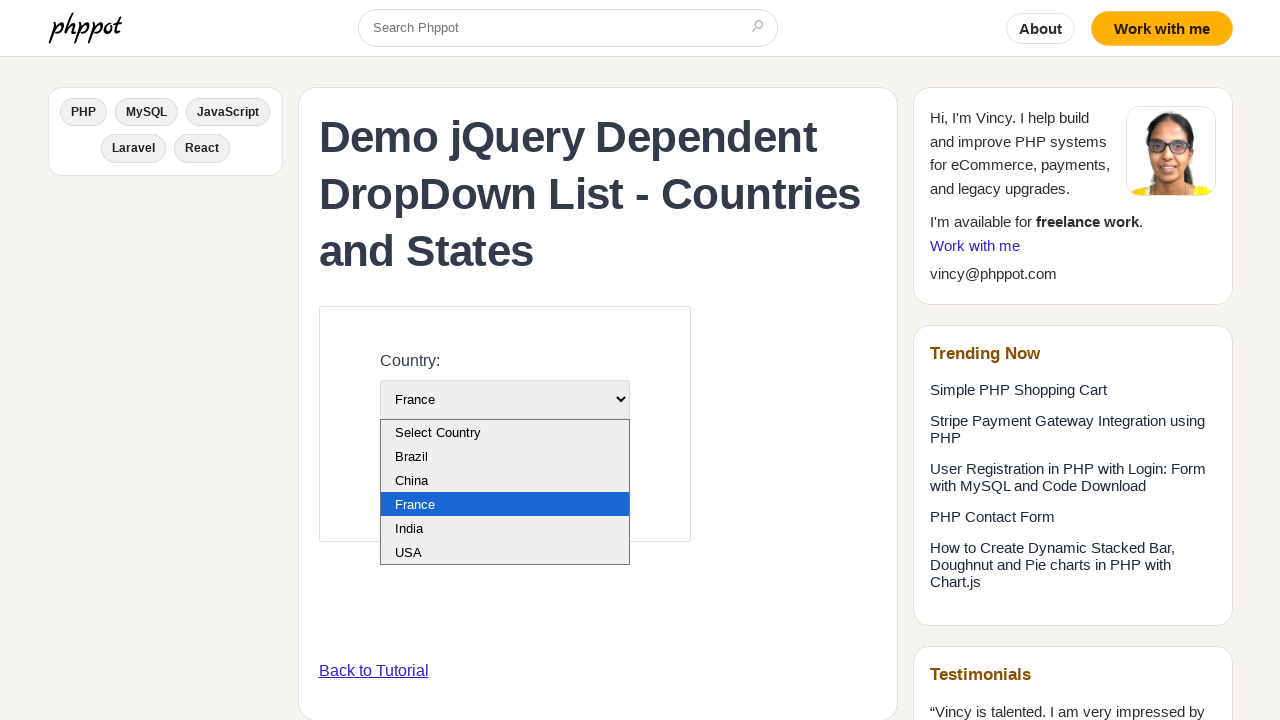

Selected Picardie from state dropdown on select#state-list
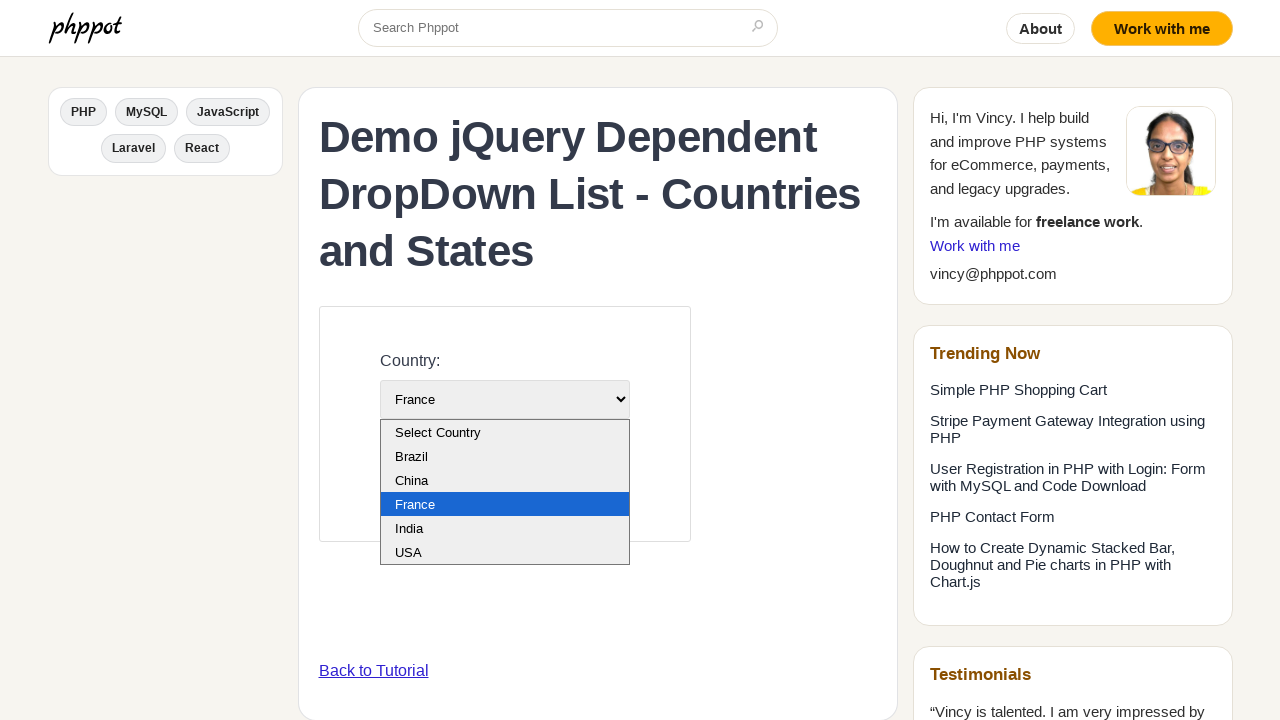

Clicked state dropdown at (504, 486) on select#state-list
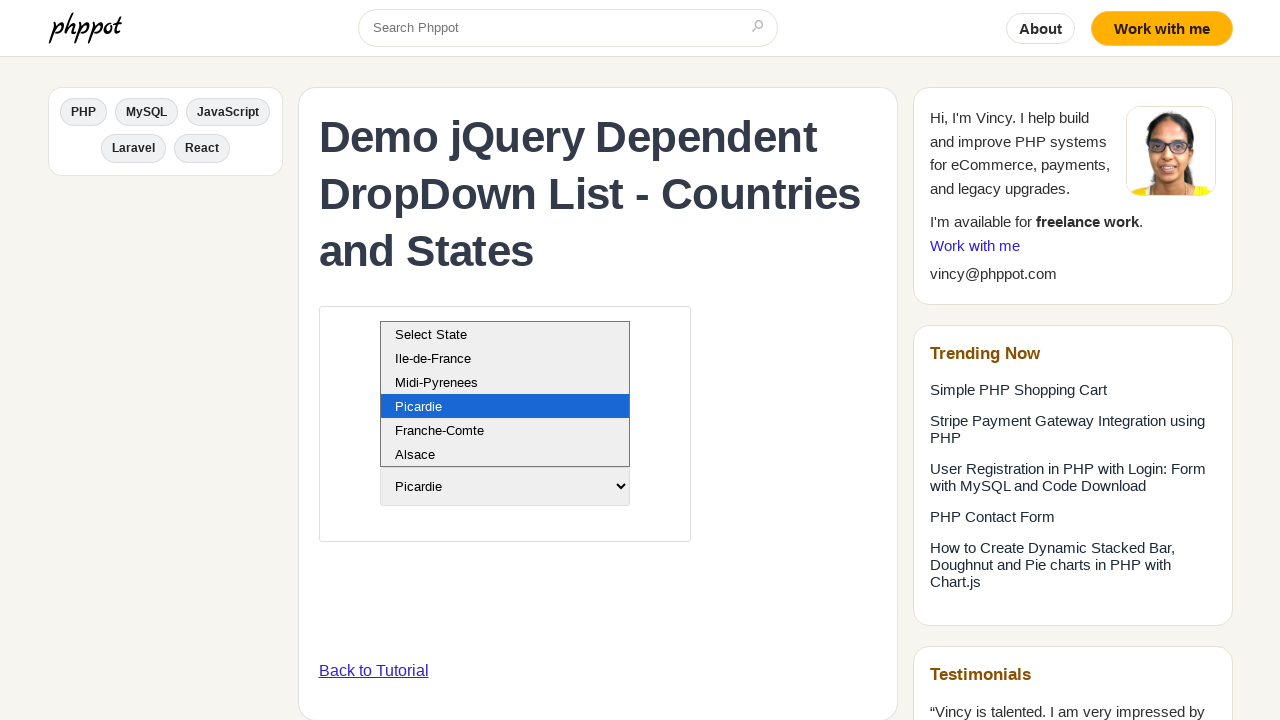

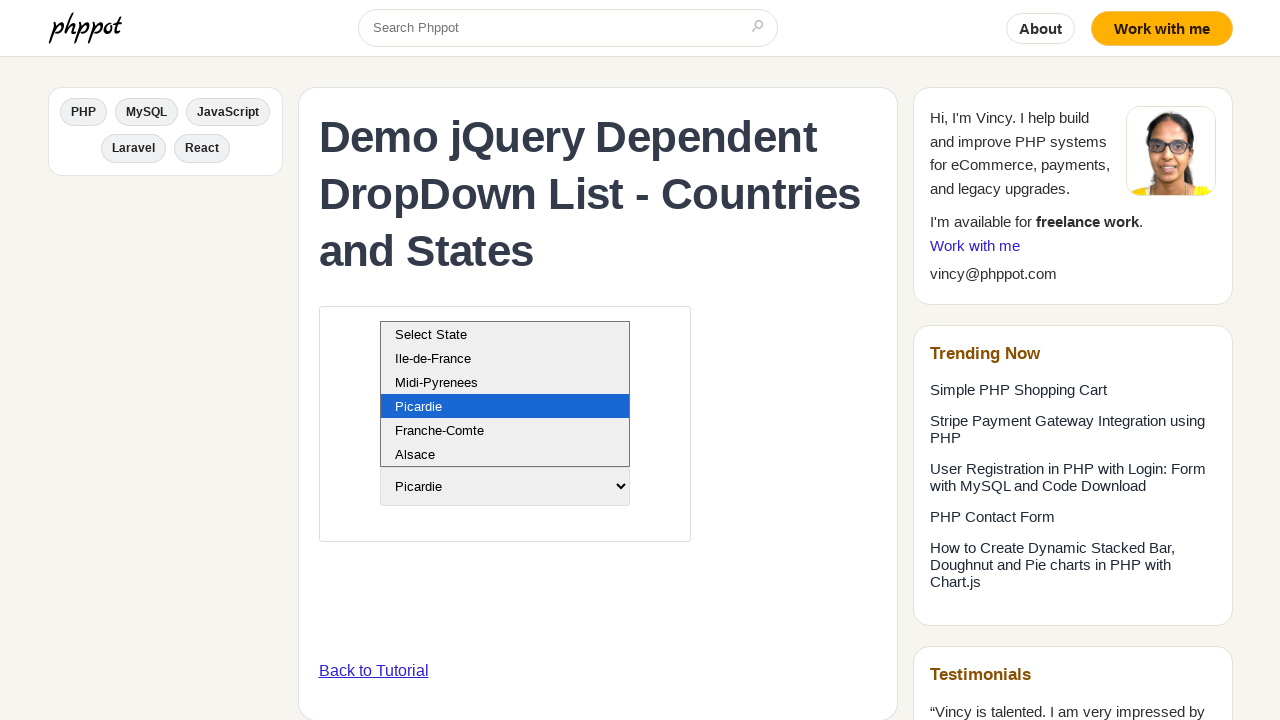